Tests adding a product to the shopping cart on BrowserStack demo e-commerce site by clicking the add to cart button and verifying the product appears in the cart with matching details.

Starting URL: https://www.bstackdemo.com

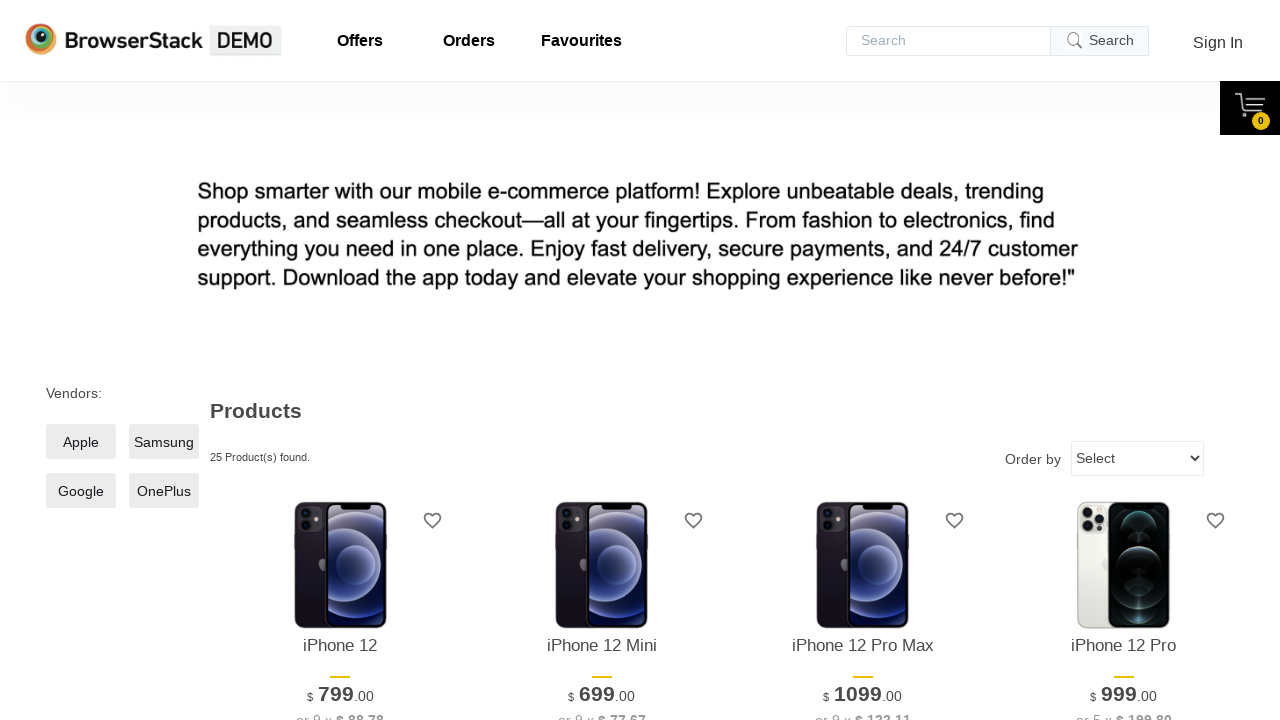

Page loaded and DOM content ready
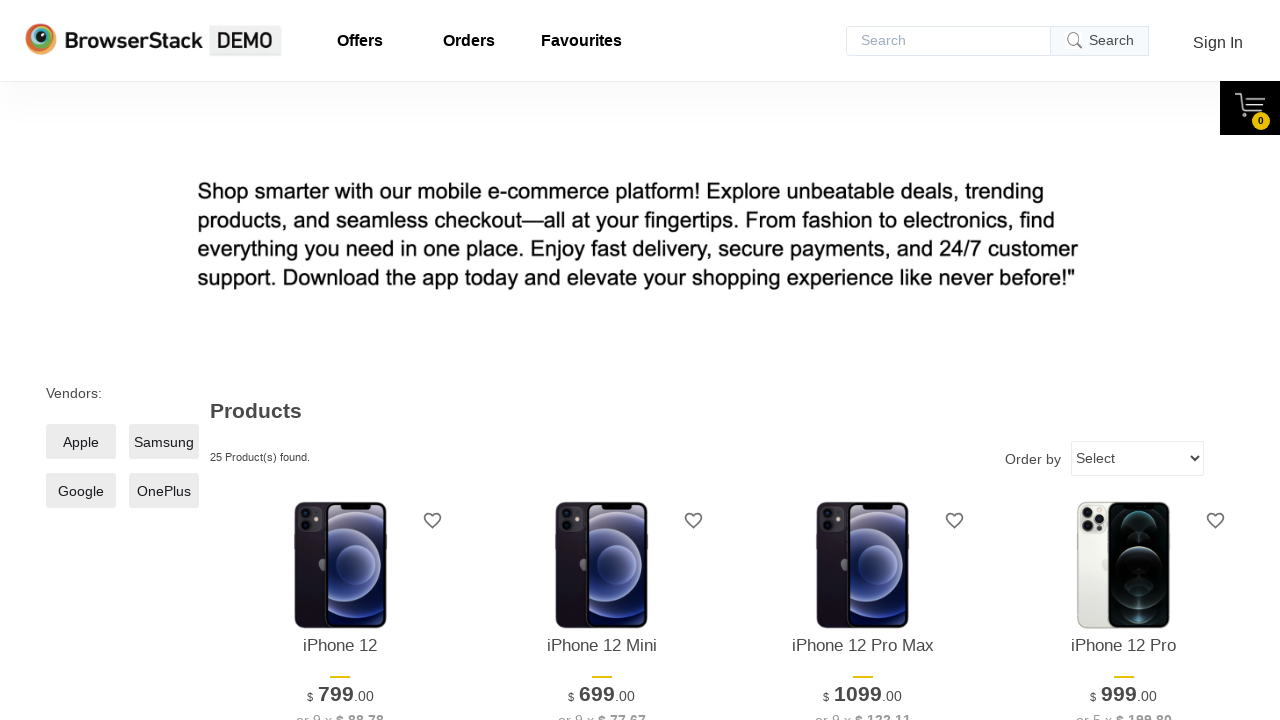

Verified page title contains 'StackDemo'
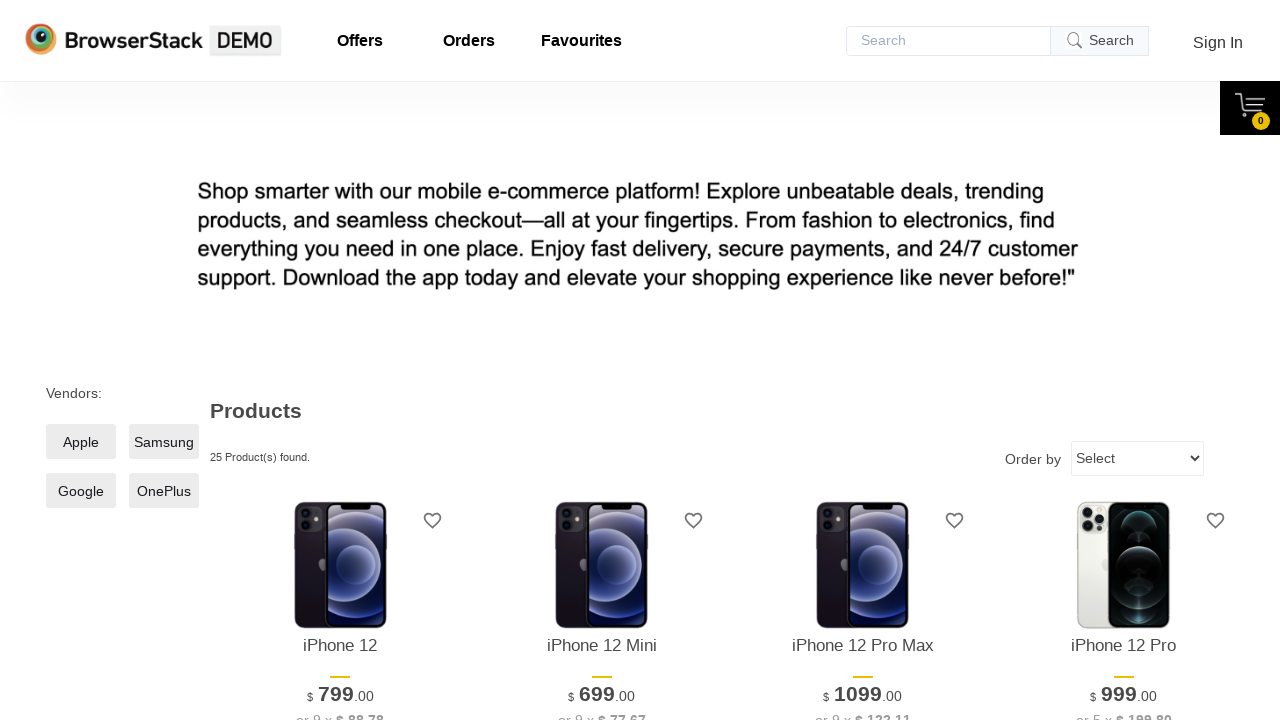

Retrieved product name text from product on screen
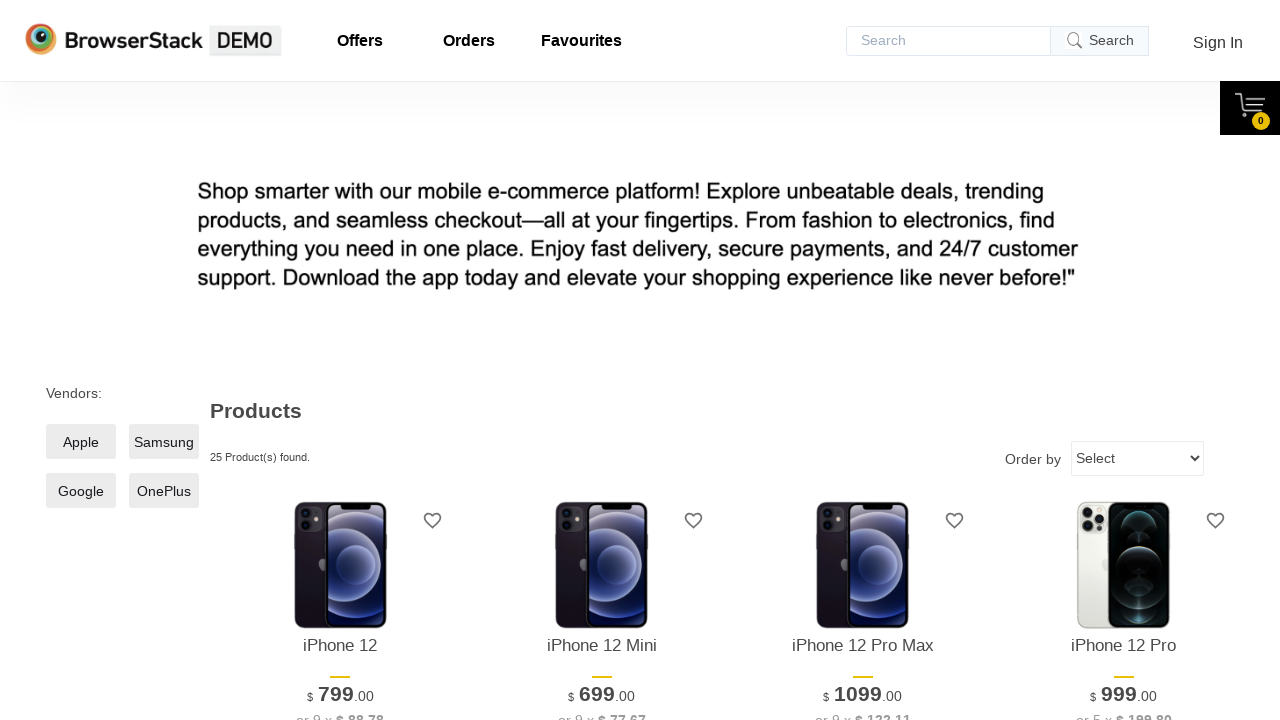

Clicked add to cart button for first product at (340, 361) on xpath=//*[@id='1']/div[4]
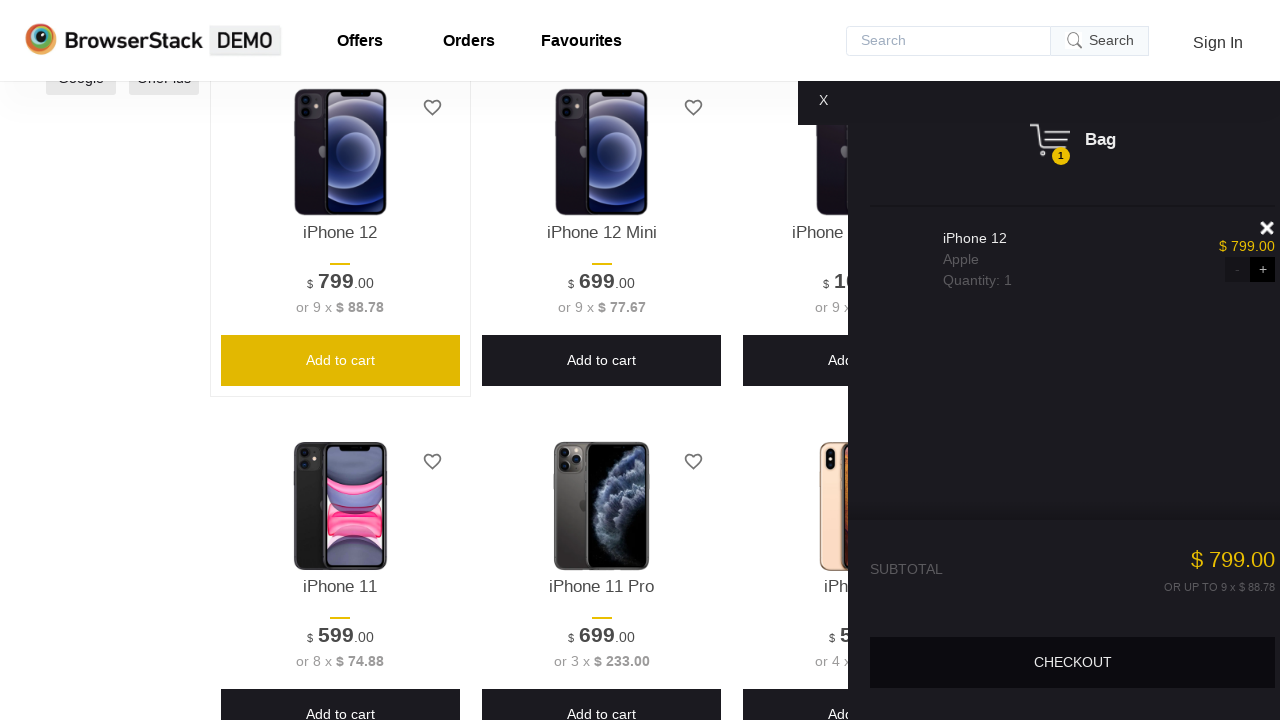

Cart panel became visible
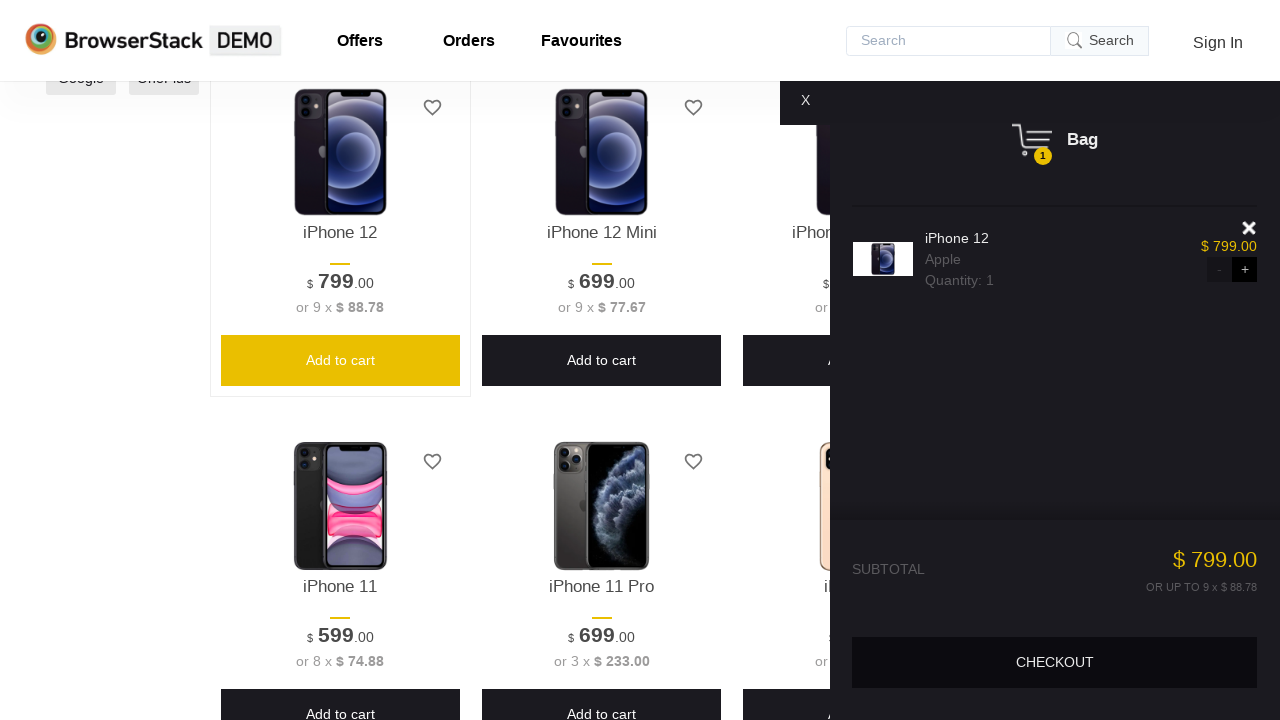

Verified cart content is visible
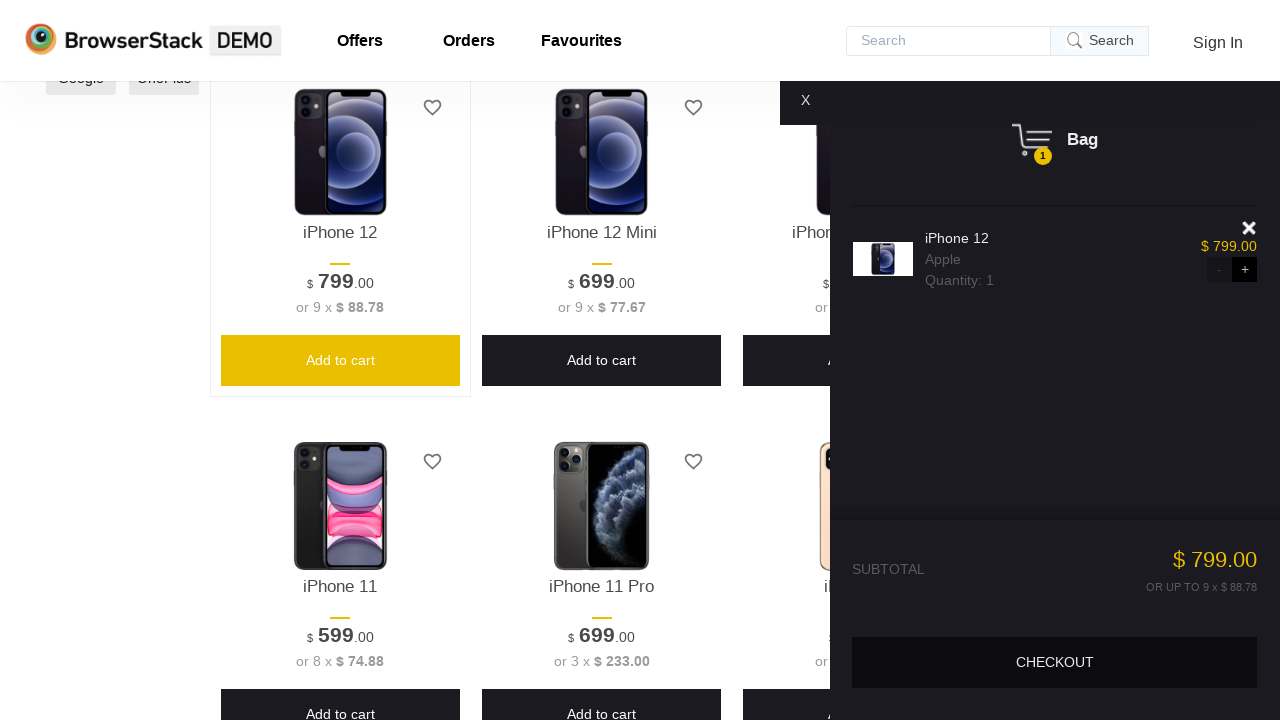

Retrieved product name text from cart
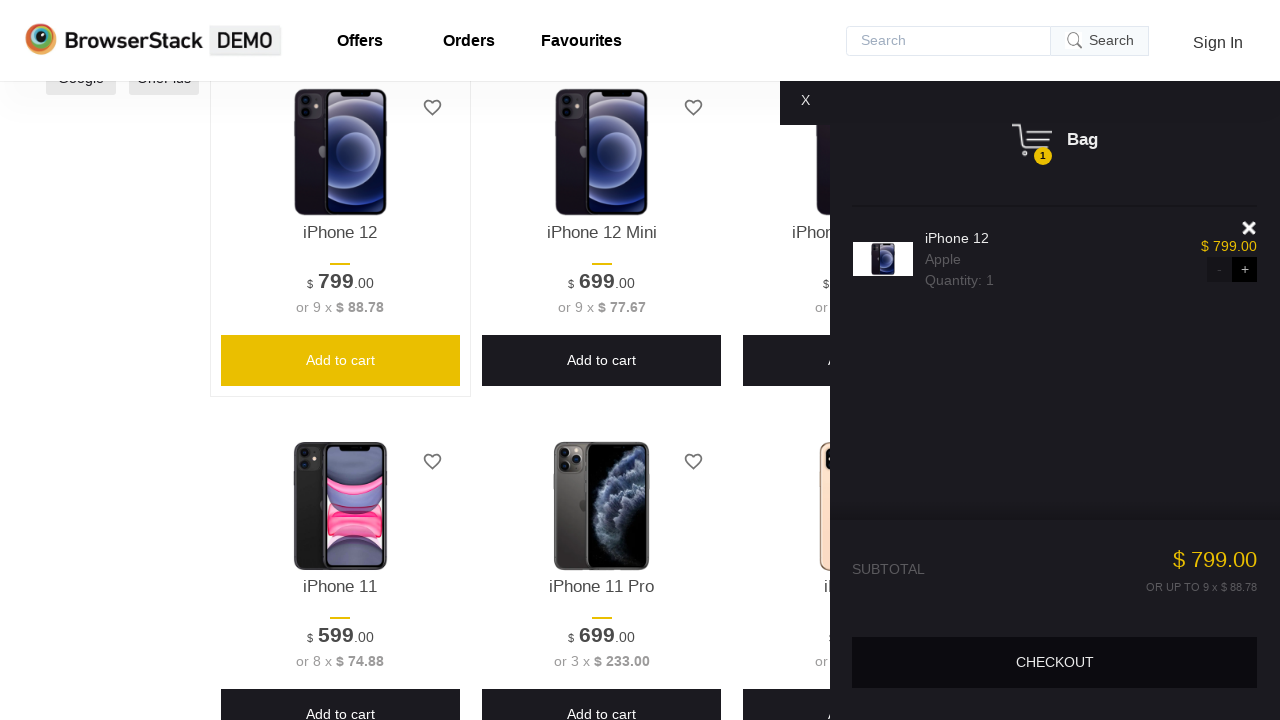

Verified product in cart matches product on screen
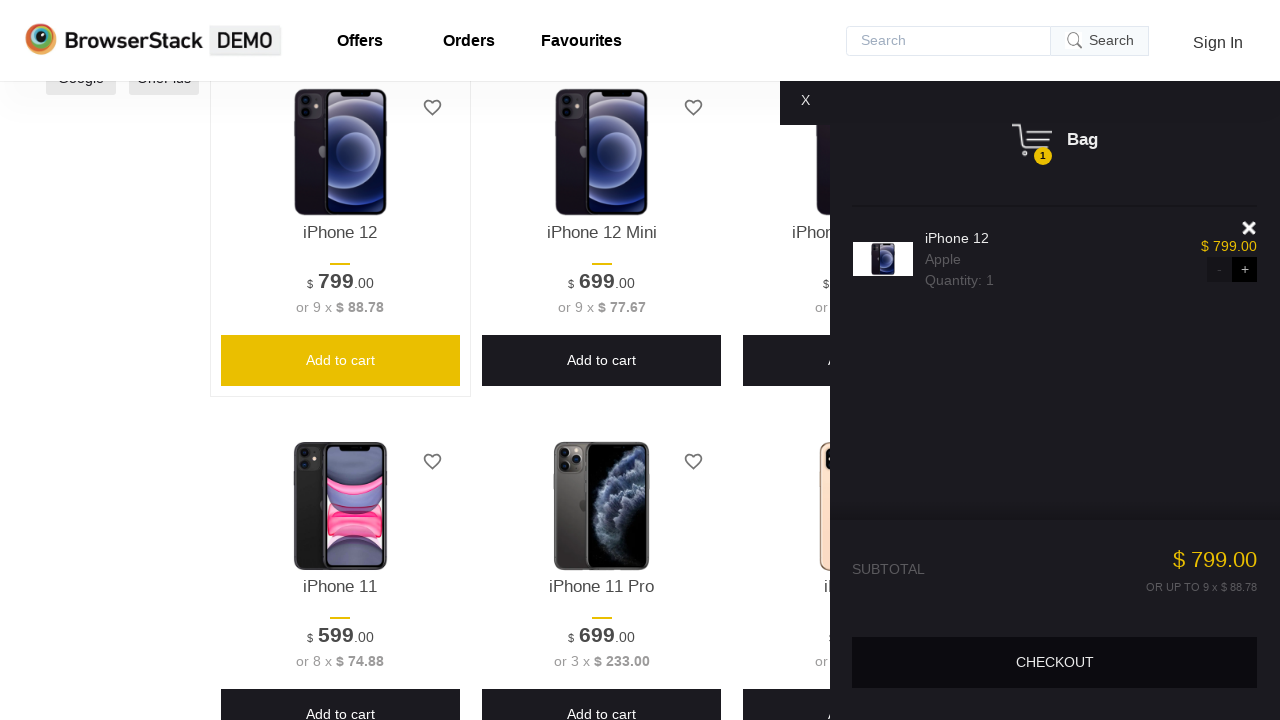

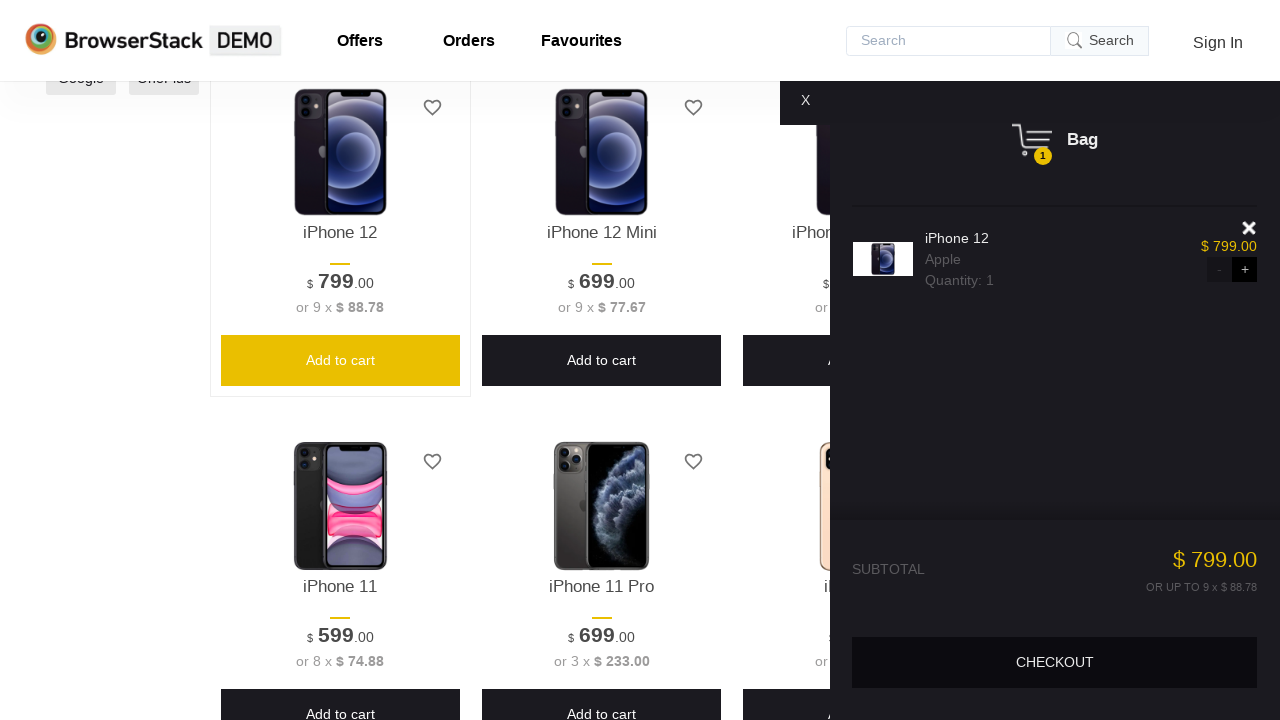